Tests JavaScript alert dialog by clicking a button that triggers an alert, verifying the alert message, and accepting it.

Starting URL: http://www.w3schools.com/js/tryit.asp?filename=tryjs_alert

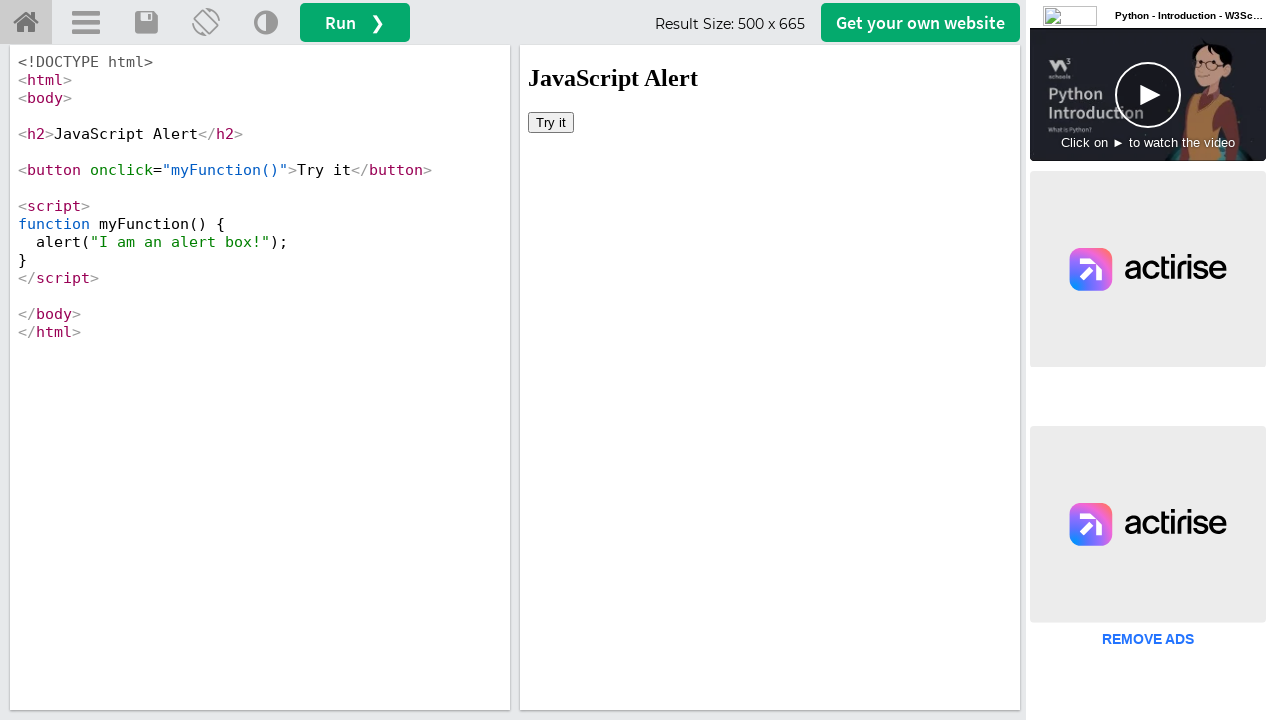

Located iframe with selector #iframeResult
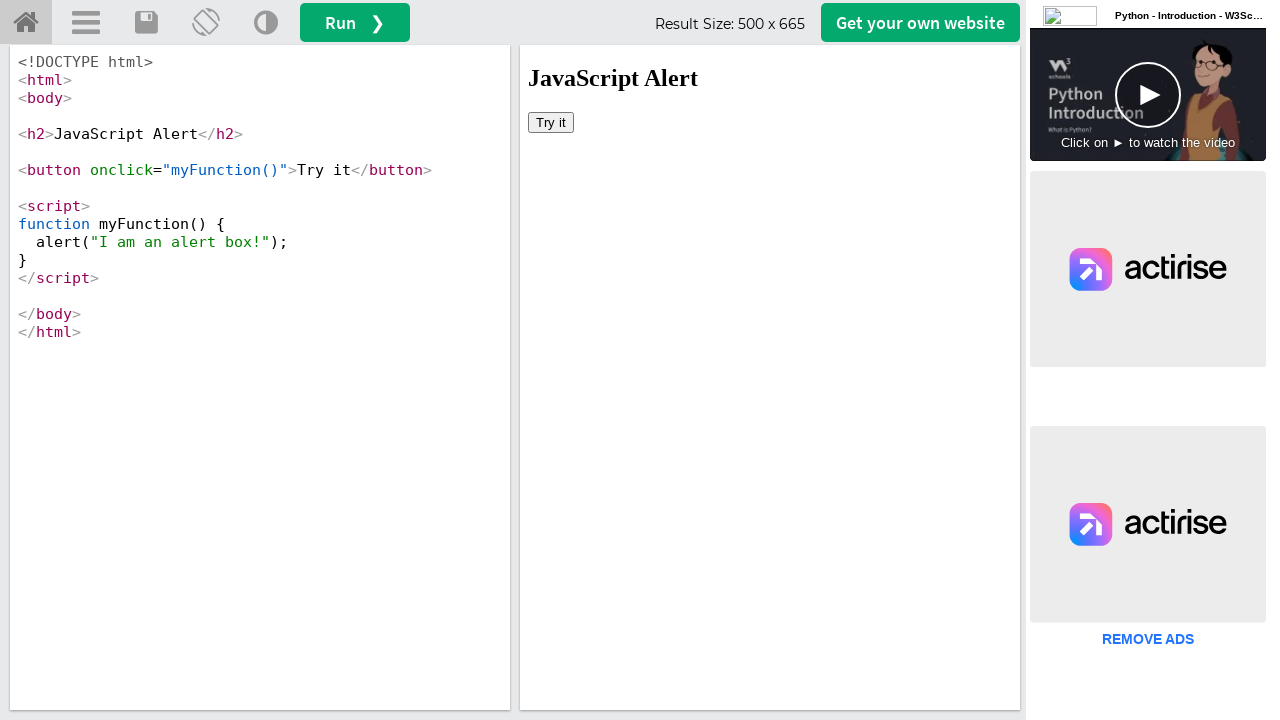

Clicked button to trigger alert dialog at (551, 122) on #iframeResult >> internal:control=enter-frame >> body > button
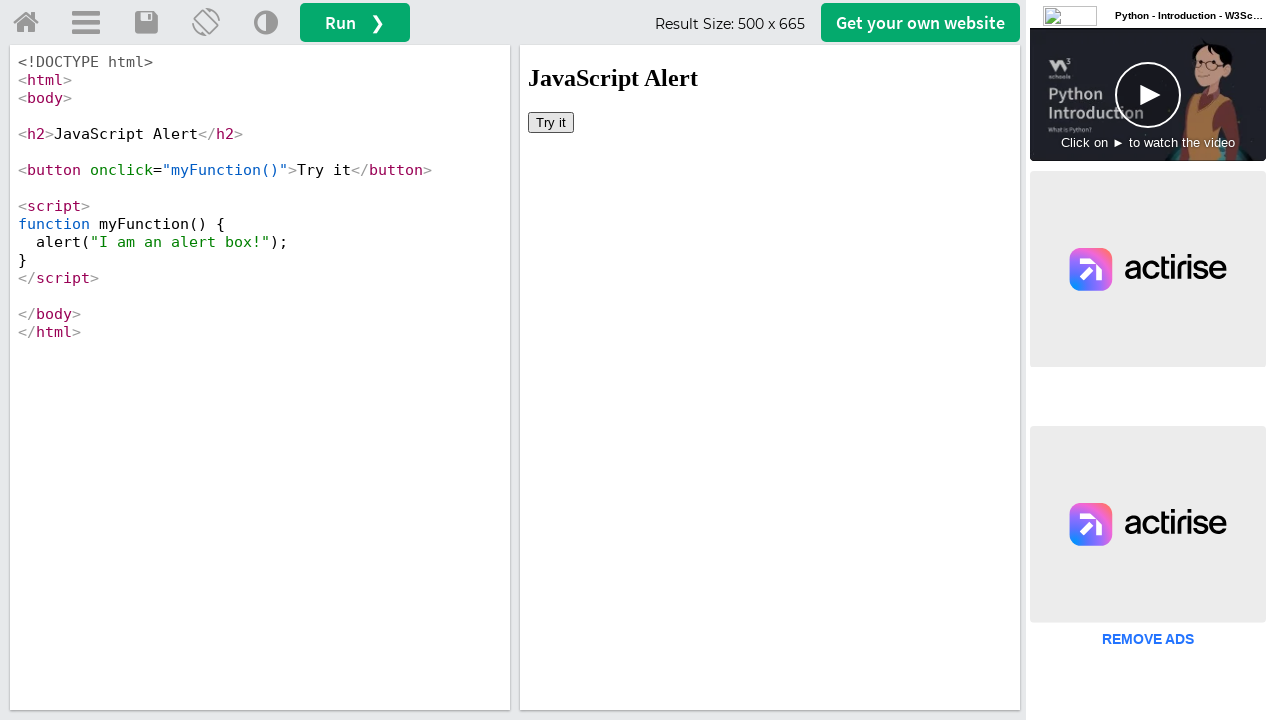

Registered dialog event handler
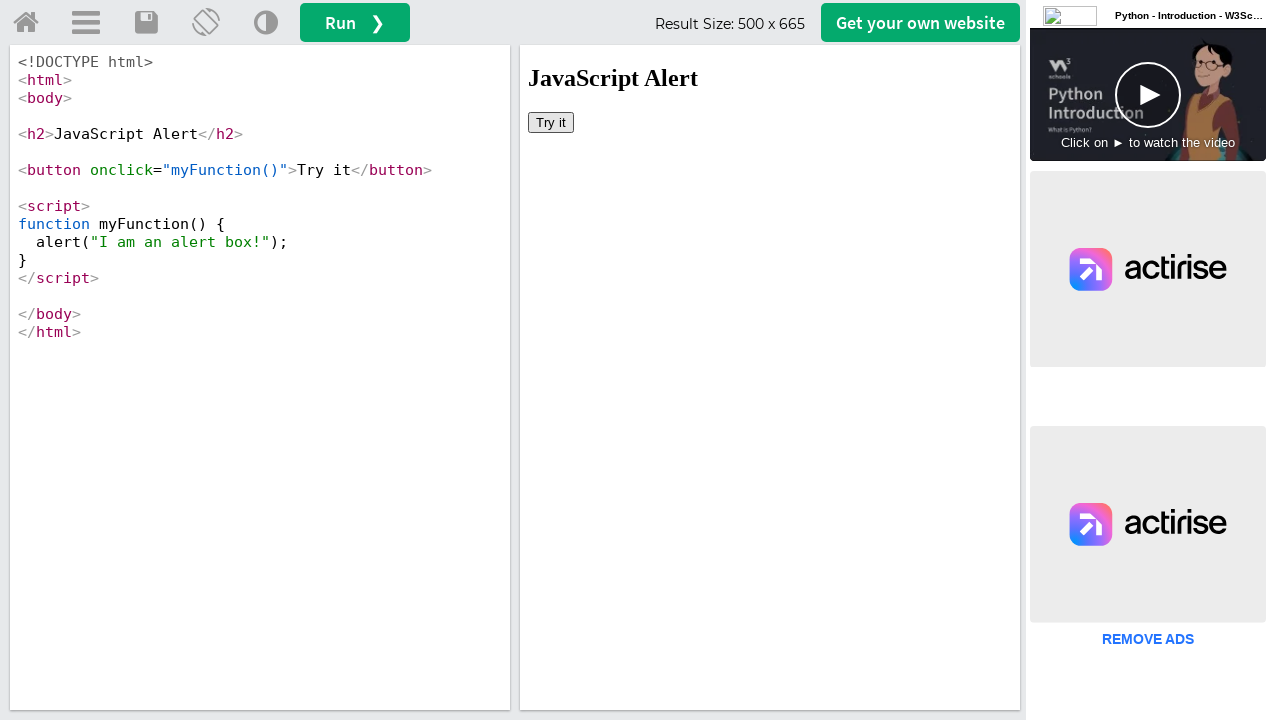

Clicked button again to trigger alert with handler active at (551, 122) on #iframeResult >> internal:control=enter-frame >> body > button
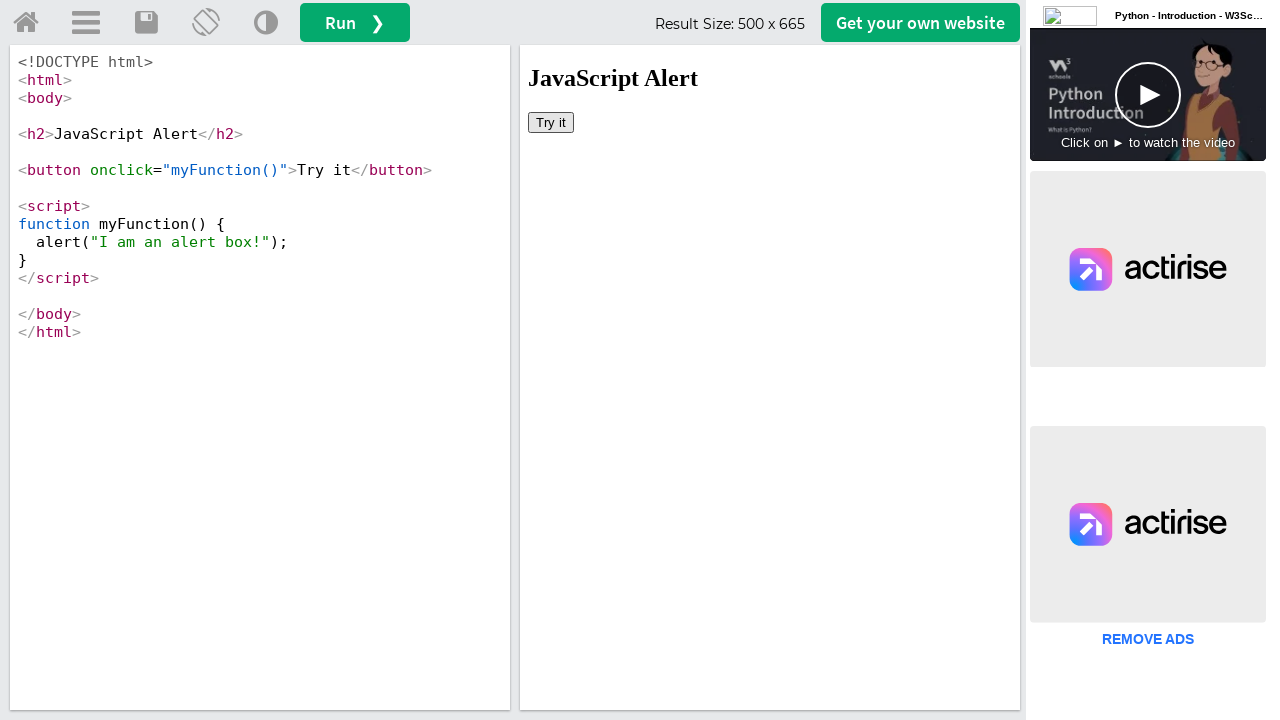

Waited 500ms for dialog to be handled
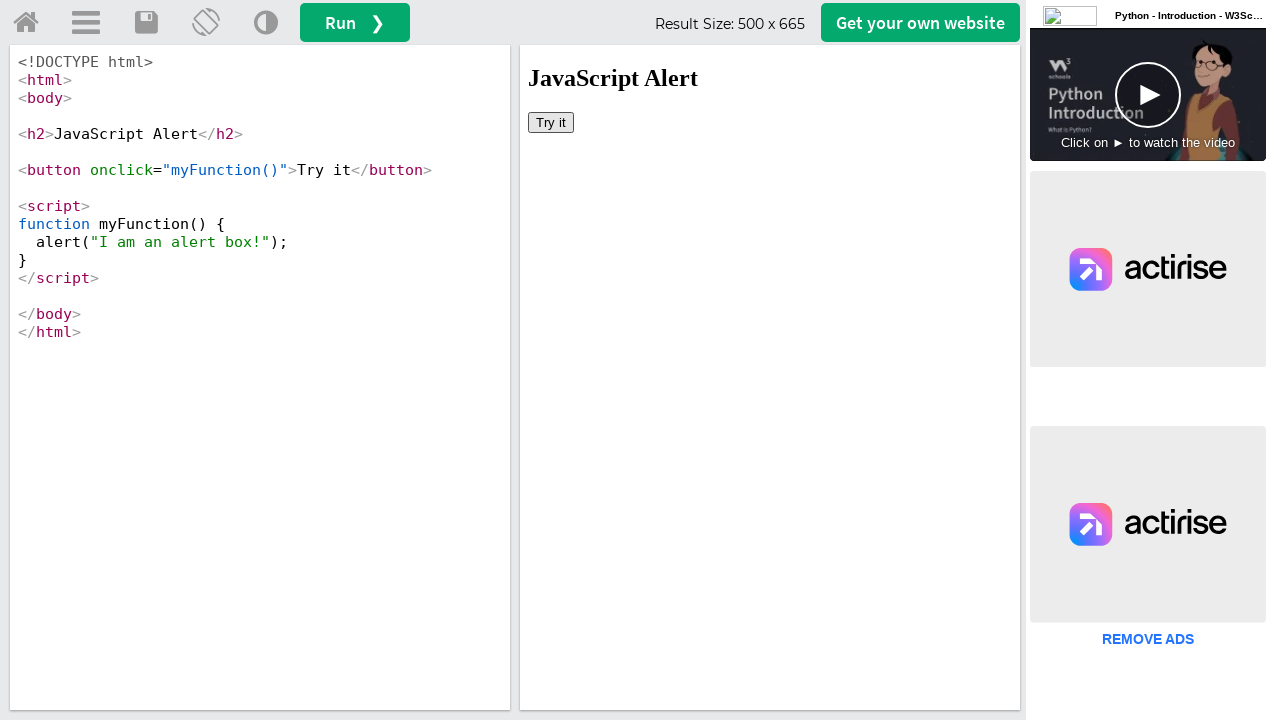

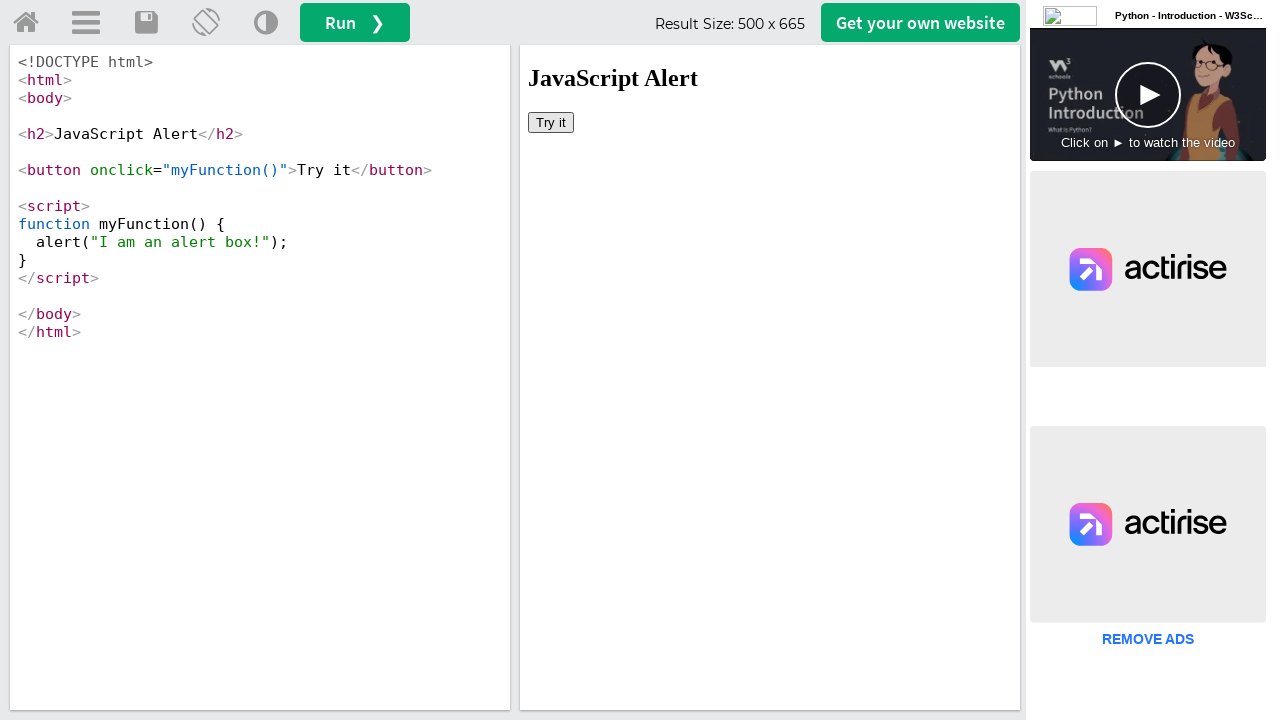